Tests a data types form by filling in various fields (name, address, email, phone, city, country, job, company) while intentionally leaving the zip-code field empty, then submits the form and verifies the validation error appears for the empty zip-code field.

Starting URL: https://bonigarcia.dev/selenium-webdriver-java/data-types.html

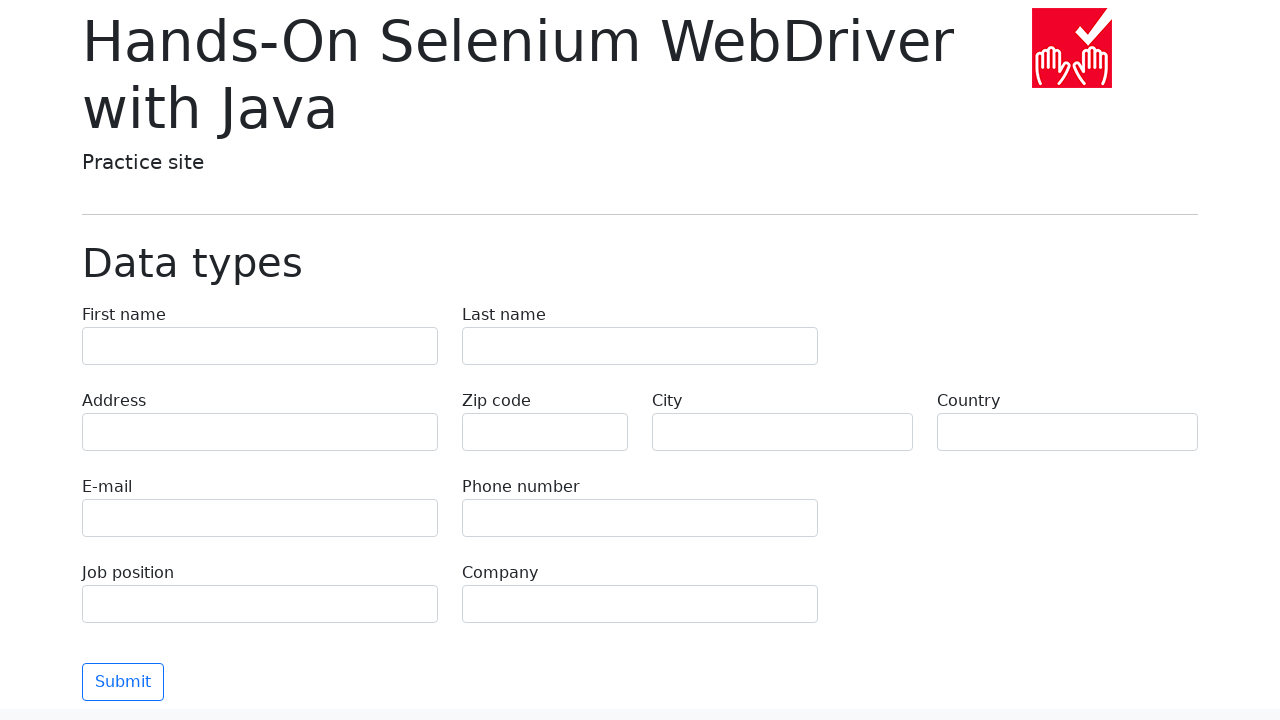

Filled first name field with 'Иван' on input[name='first-name']
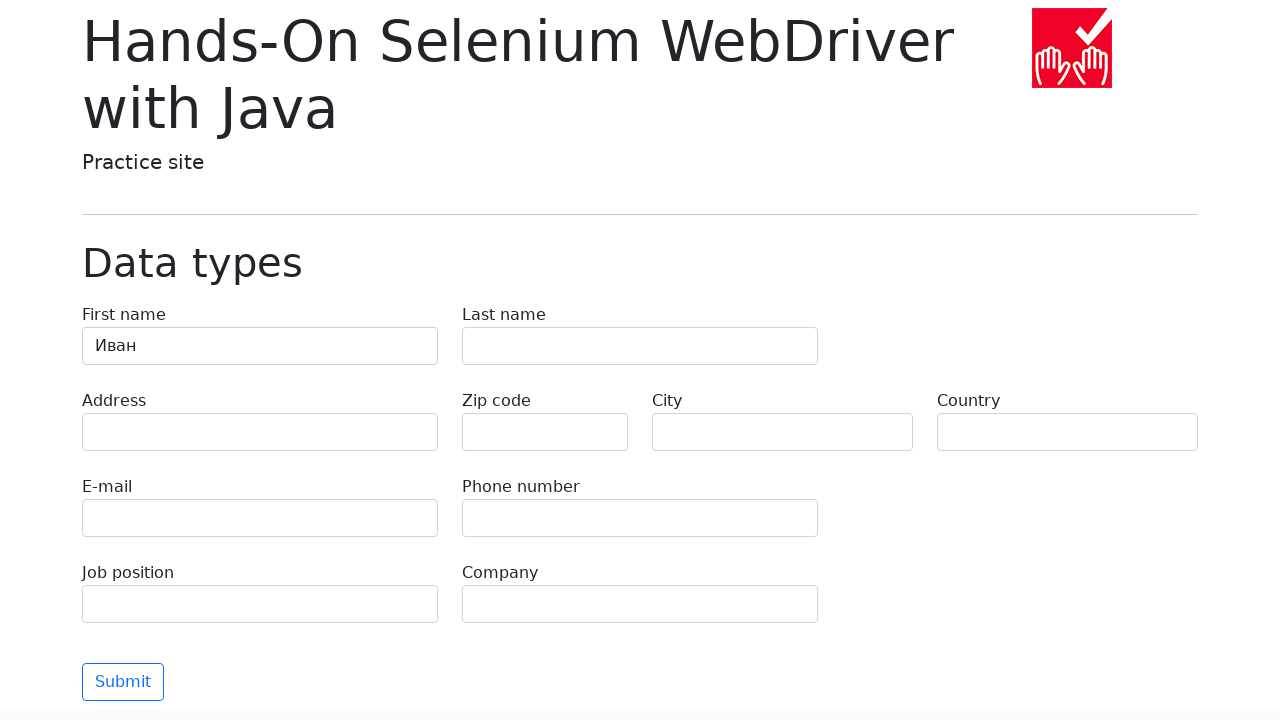

Filled last name field with 'Петров' on input[name='last-name']
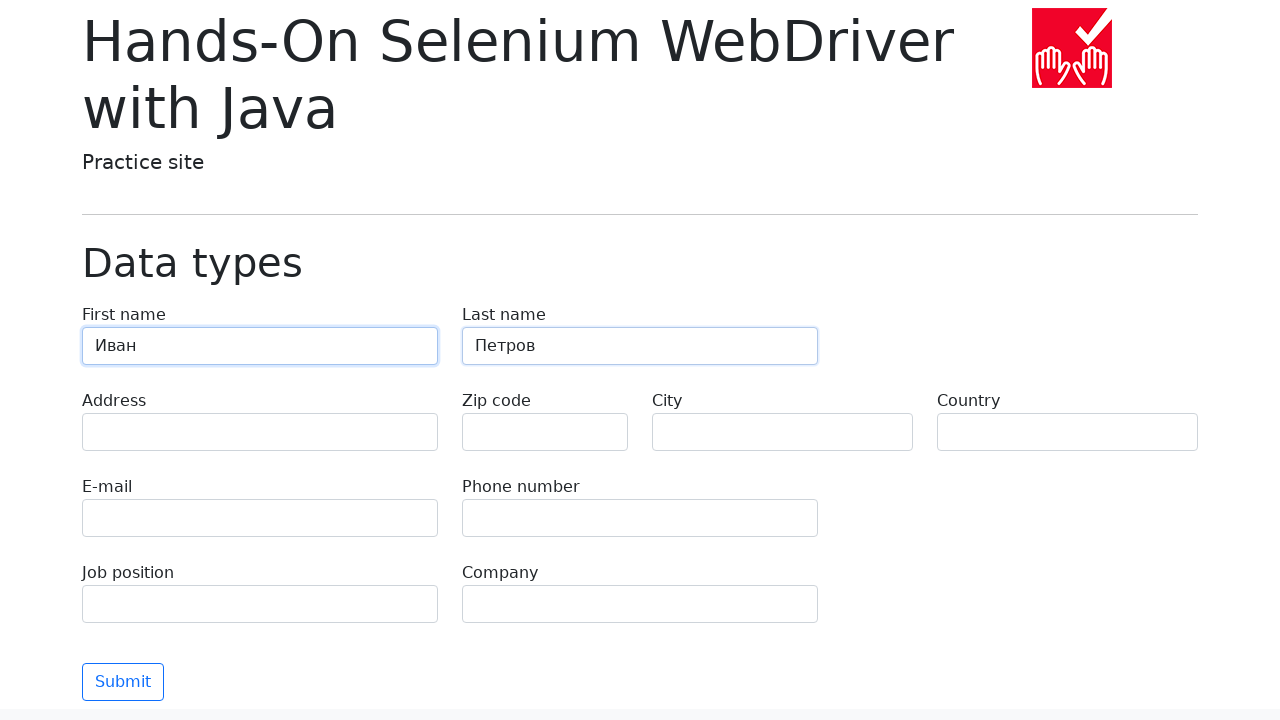

Filled address field with 'Ленина, 55-3' on input[name='address']
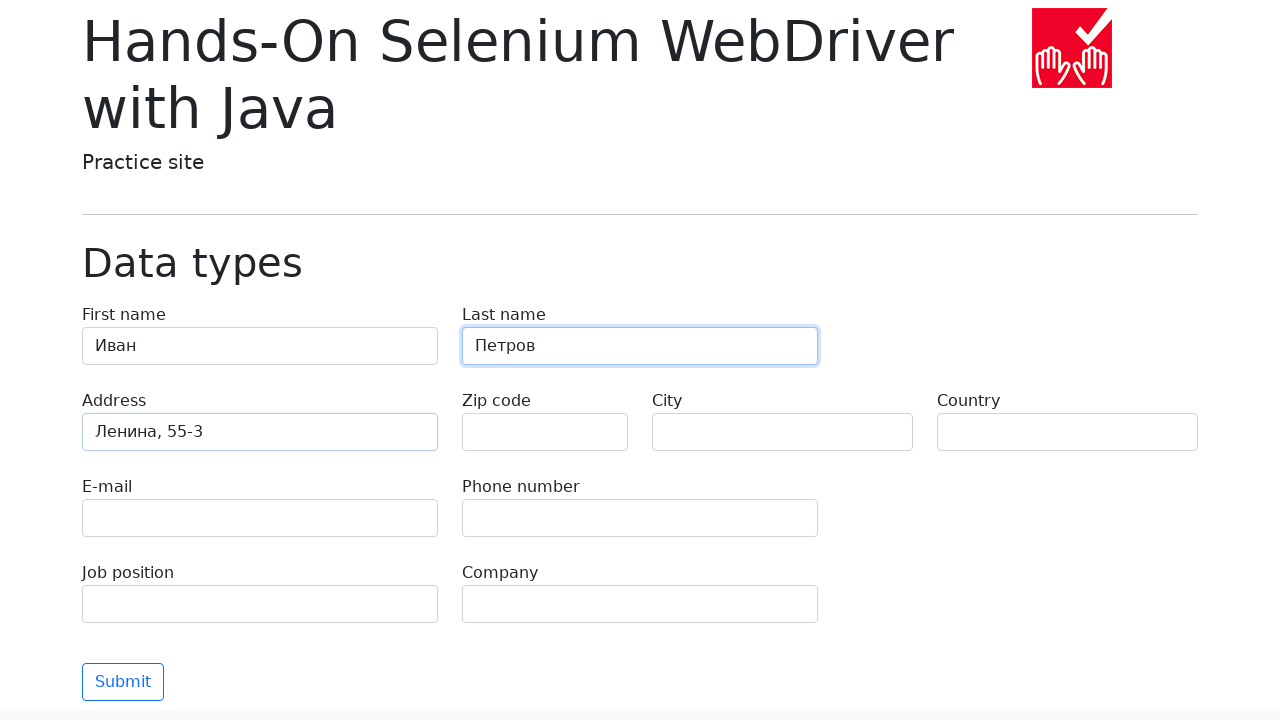

Filled email field with 'test@skypro.com' on input[name='e-mail']
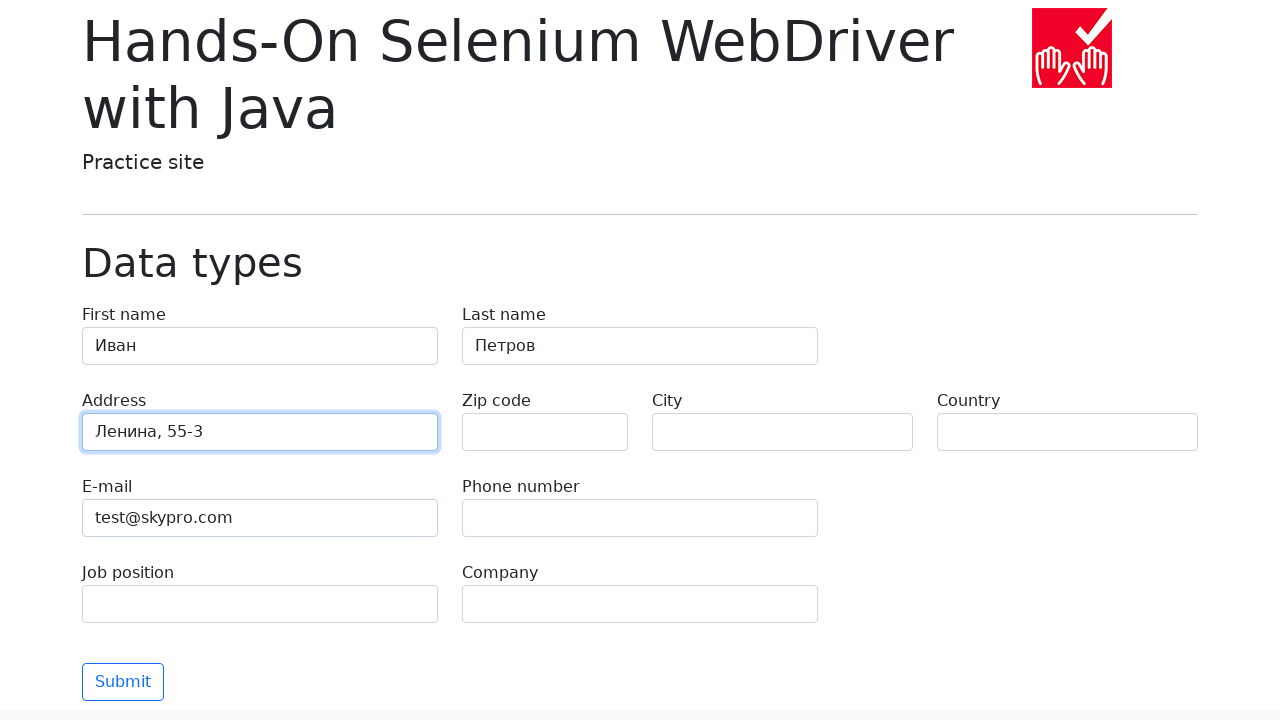

Filled phone field with '+7985899998787' on input[name='phone']
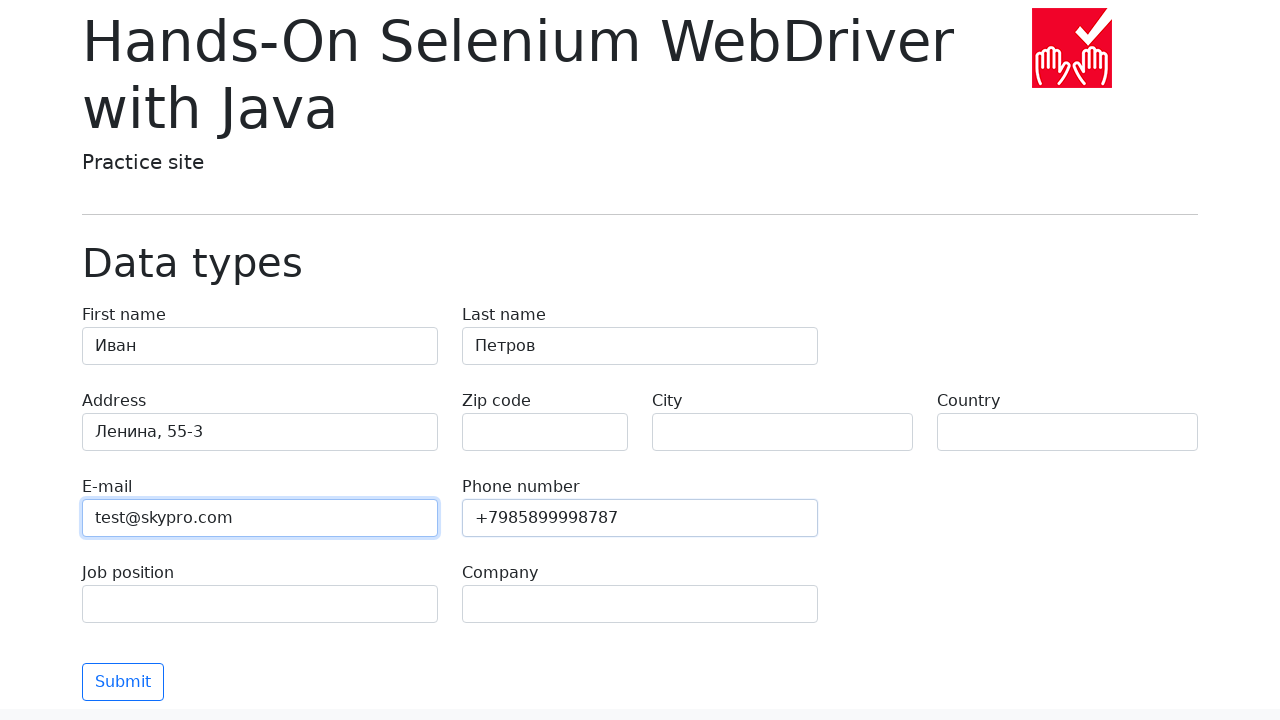

Left zip-code field empty intentionally on input[name='zip-code']
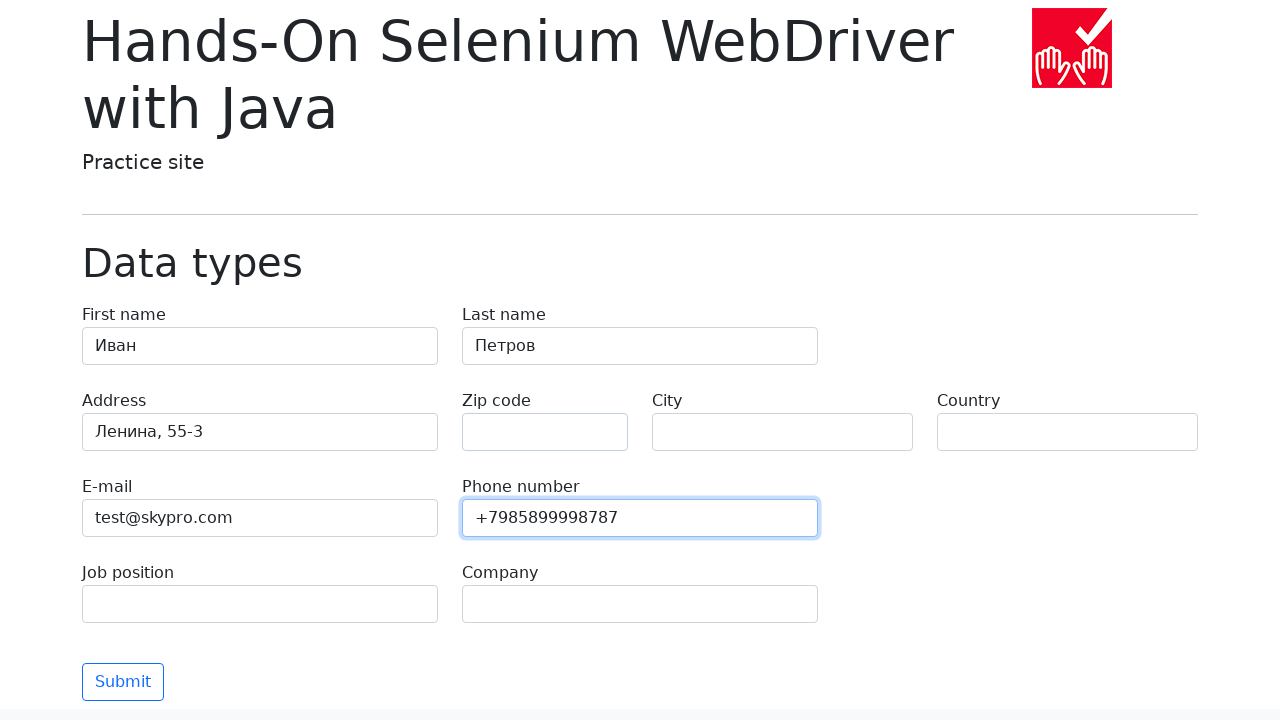

Filled city field with 'Москва' on input[name='city']
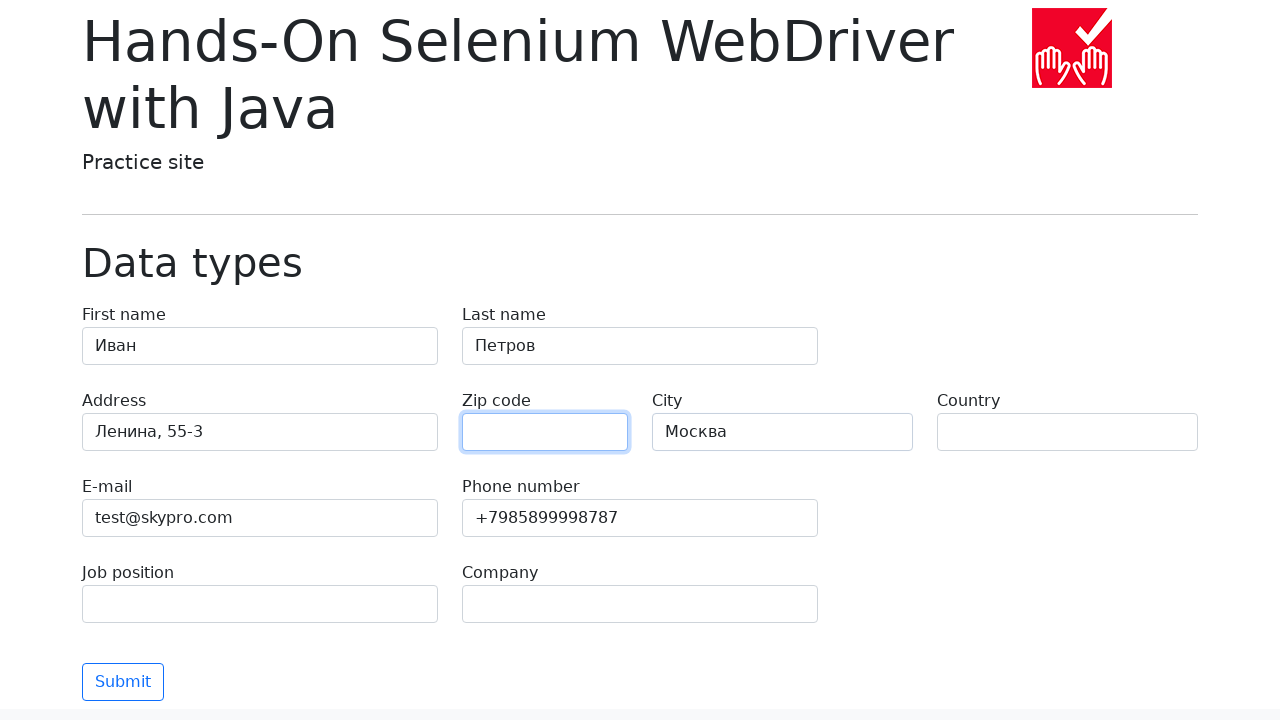

Filled country field with 'Россия' on input[name='country']
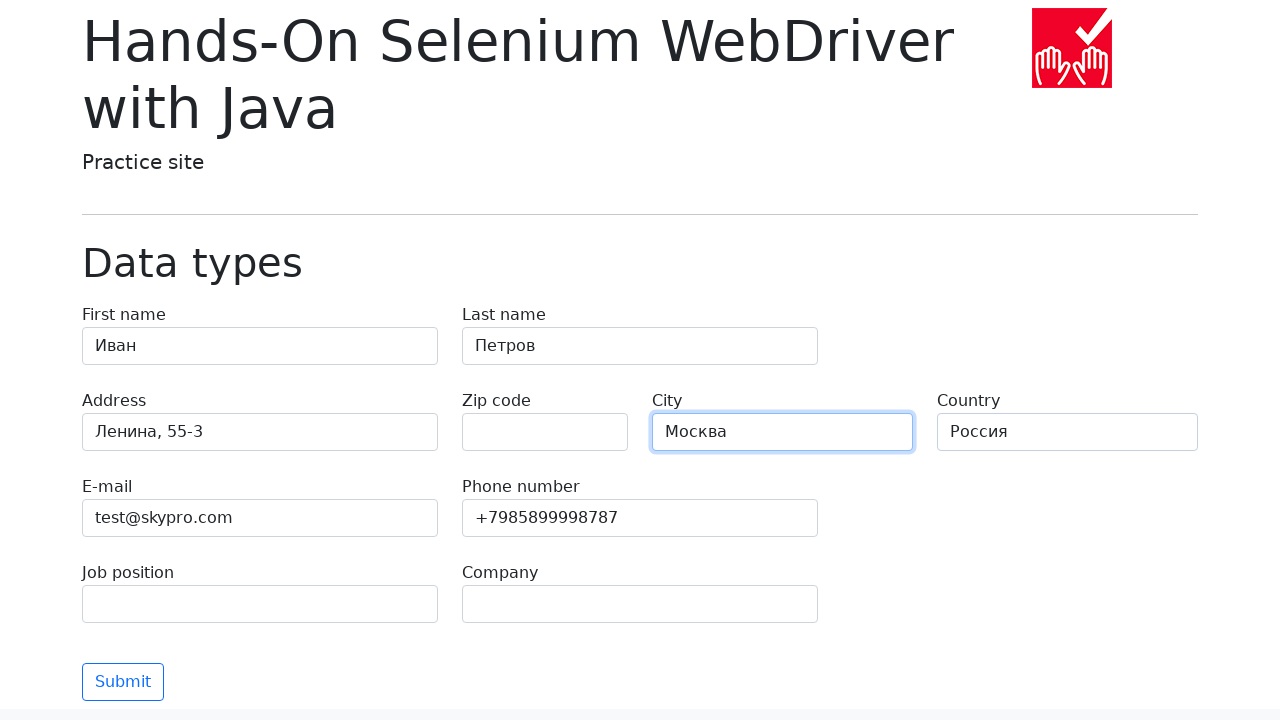

Filled job position field with 'QA' on input[name='job-position']
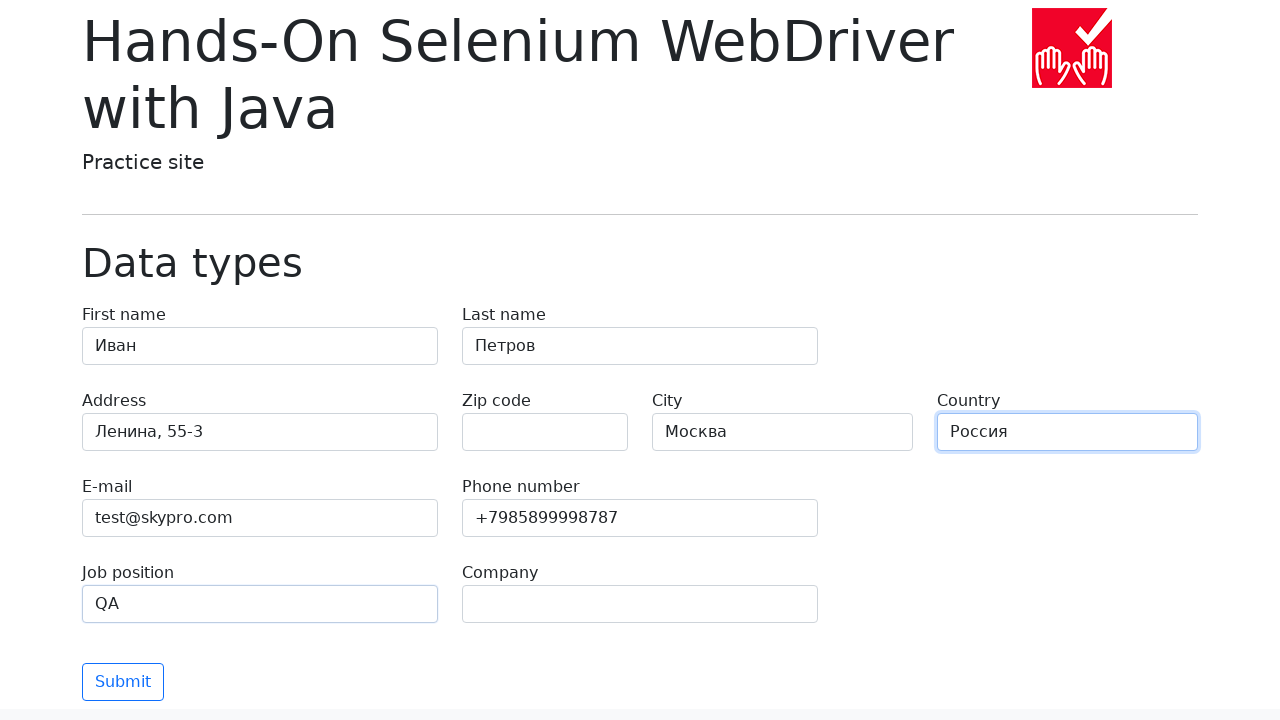

Filled company field with 'SkyPro' on input[name='company']
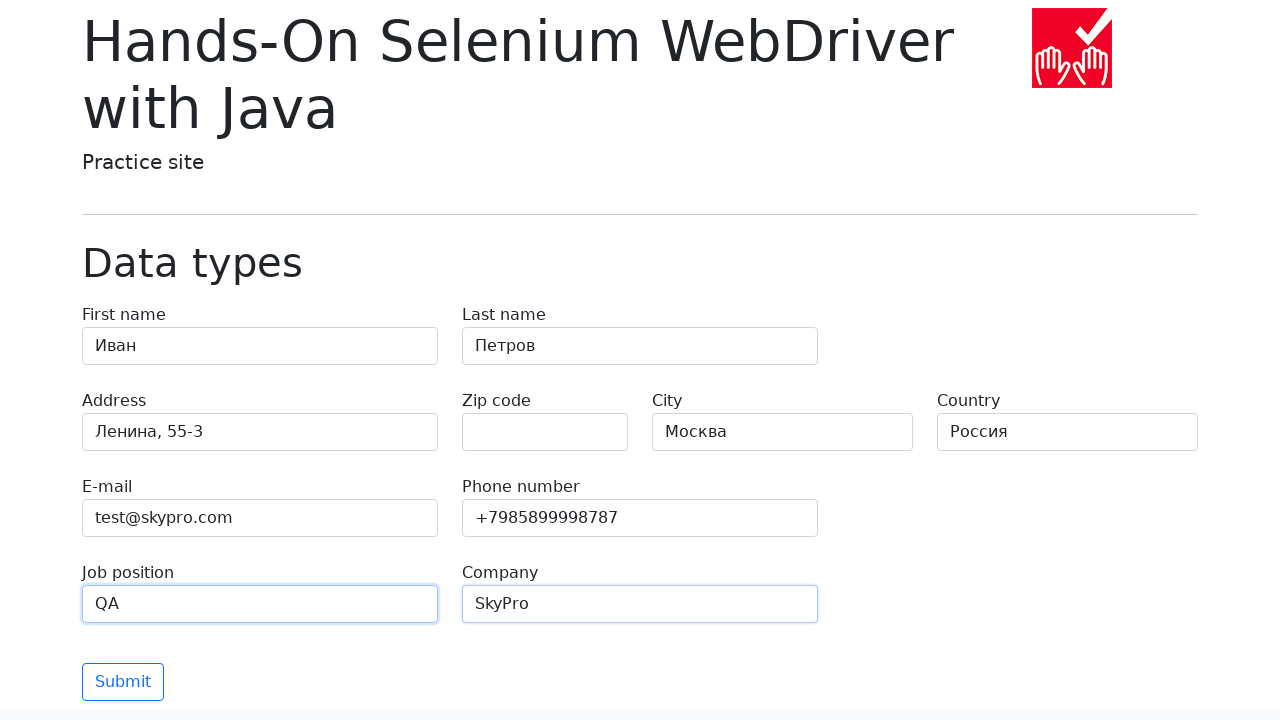

Clicked form submit button at (123, 682) on button[type='submit']
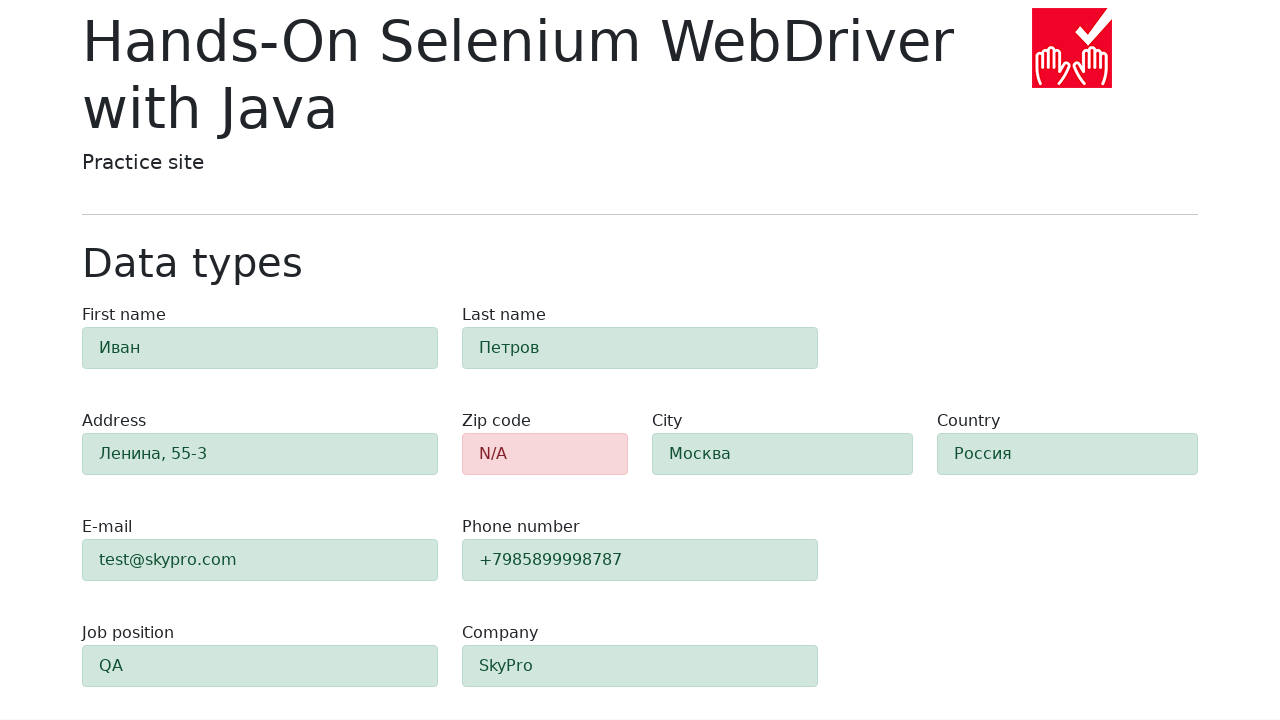

Waited for zip-code validation element to appear
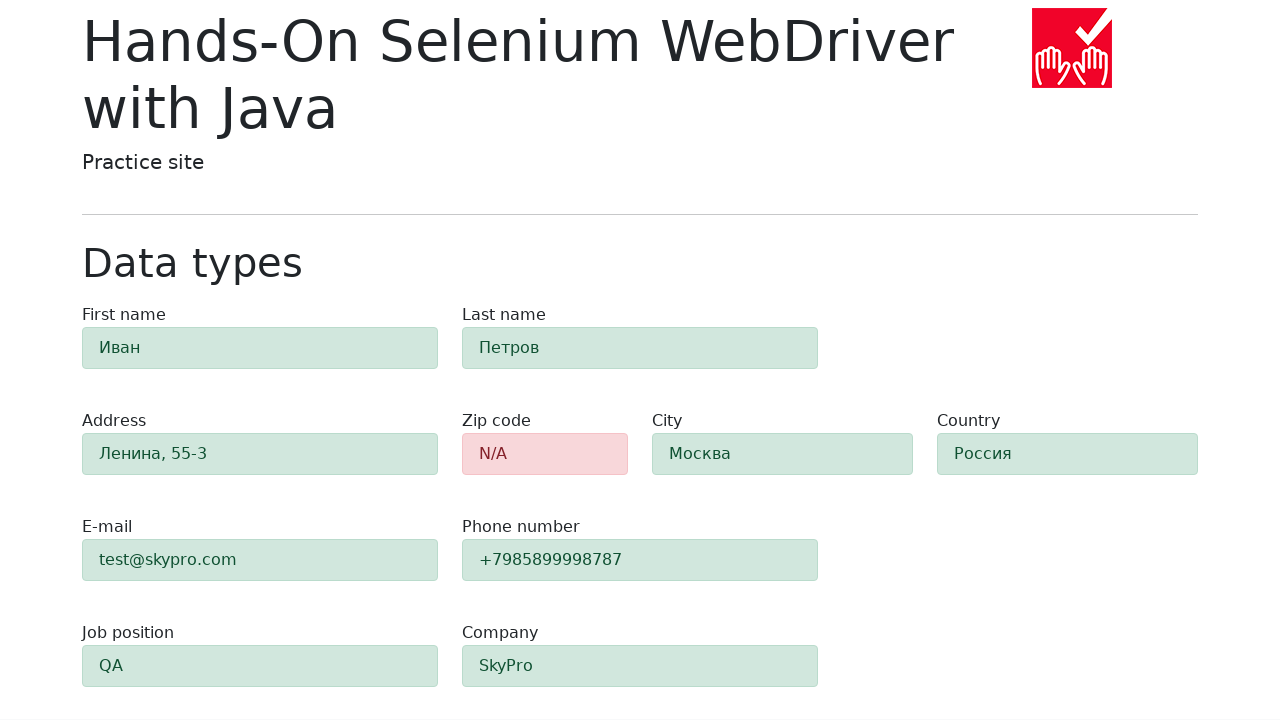

Located zip-code validation element
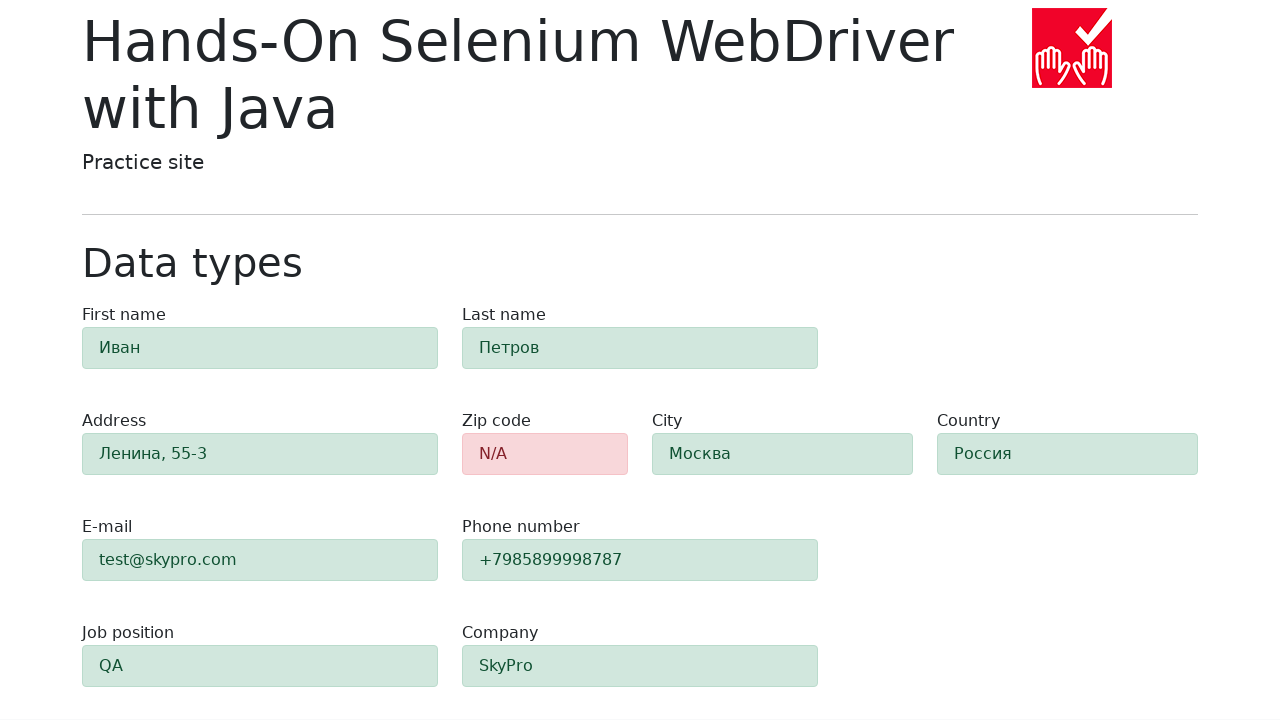

Verified that zip-code validation error displays 'N/A'
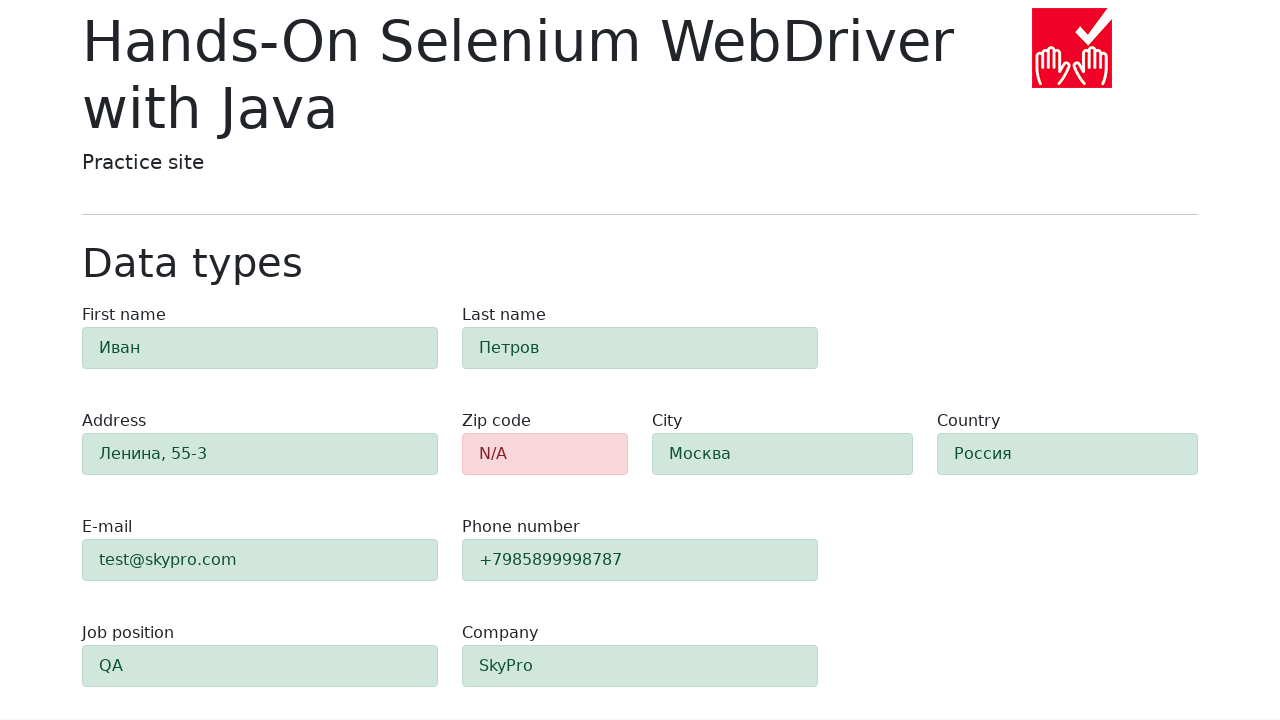

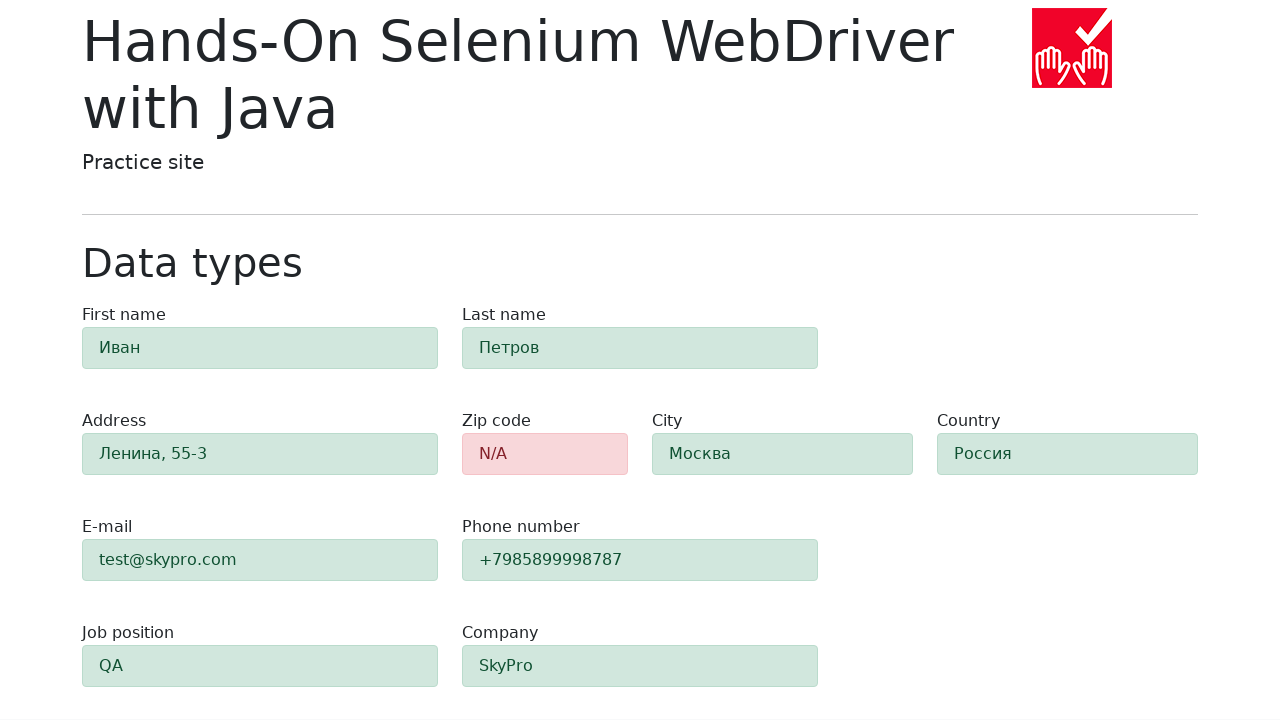